Tests alert handling functionality by triggering different types of alerts (simple alert and confirmation dialog) and interacting with them

Starting URL: https://rahulshettyacademy.com/AutomationPractice/

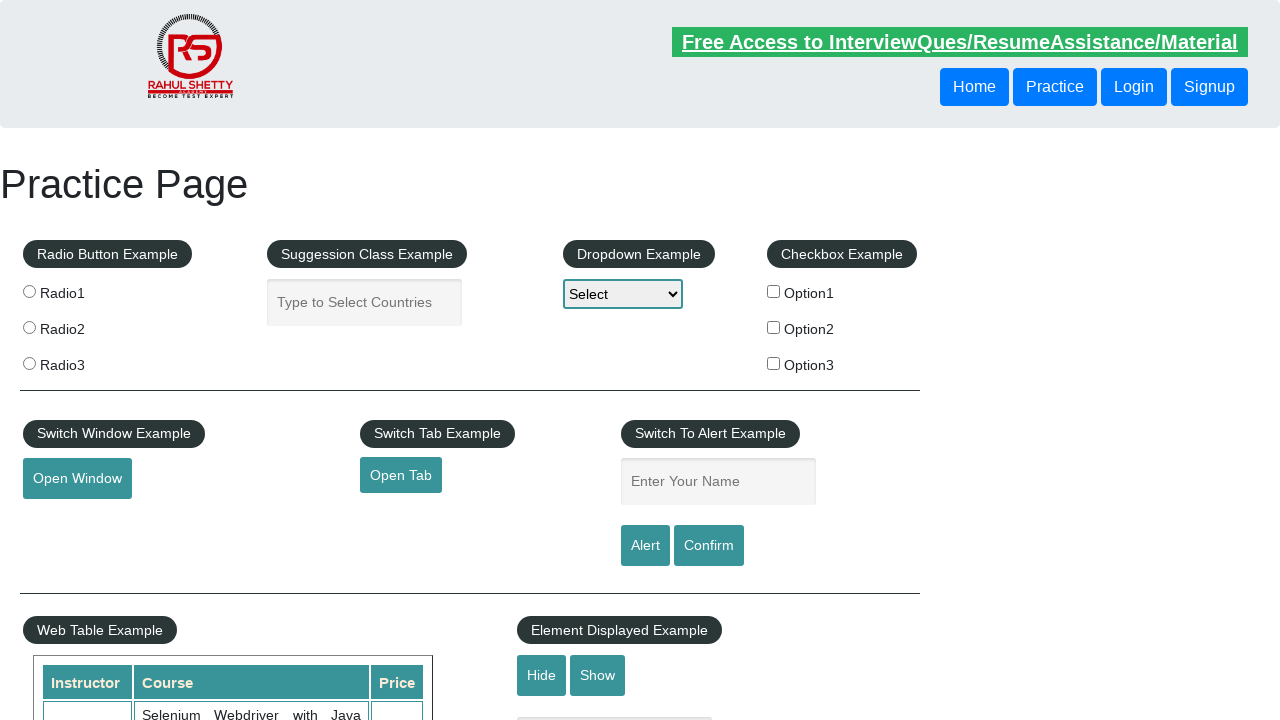

Filled name field with 'Ganesh' on #name
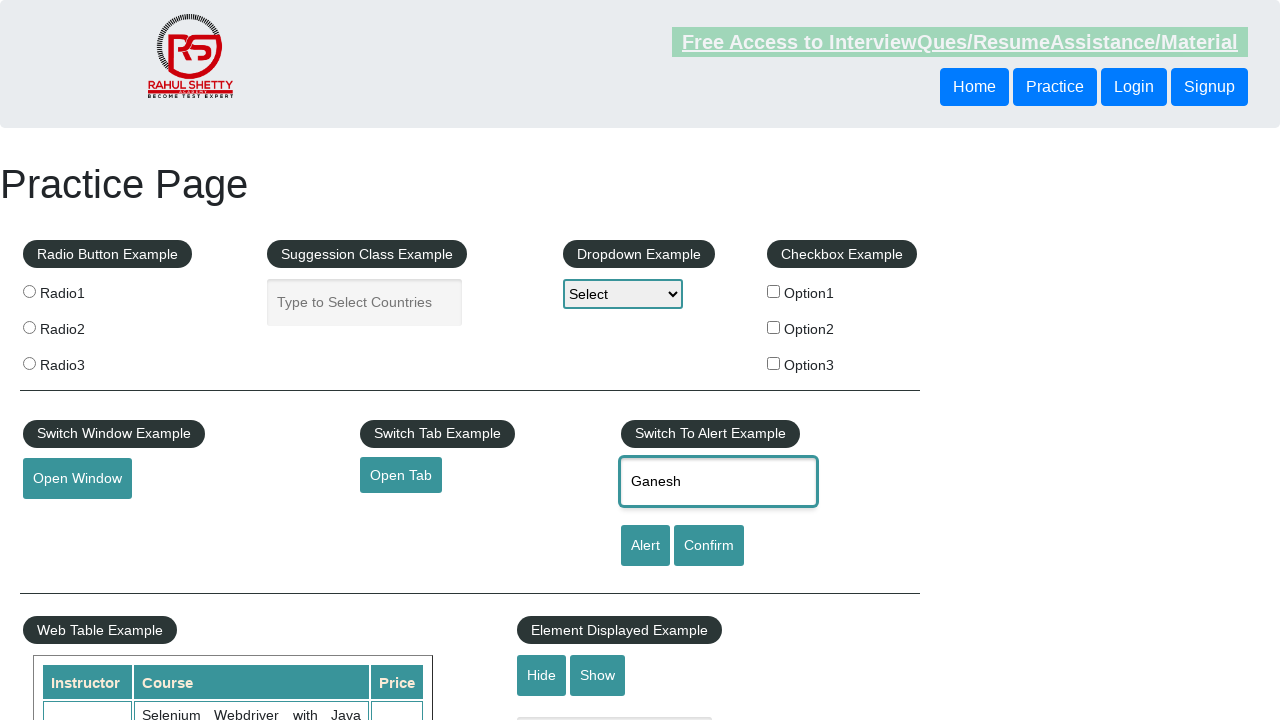

Clicked alert button to trigger simple alert at (645, 546) on #alertbtn
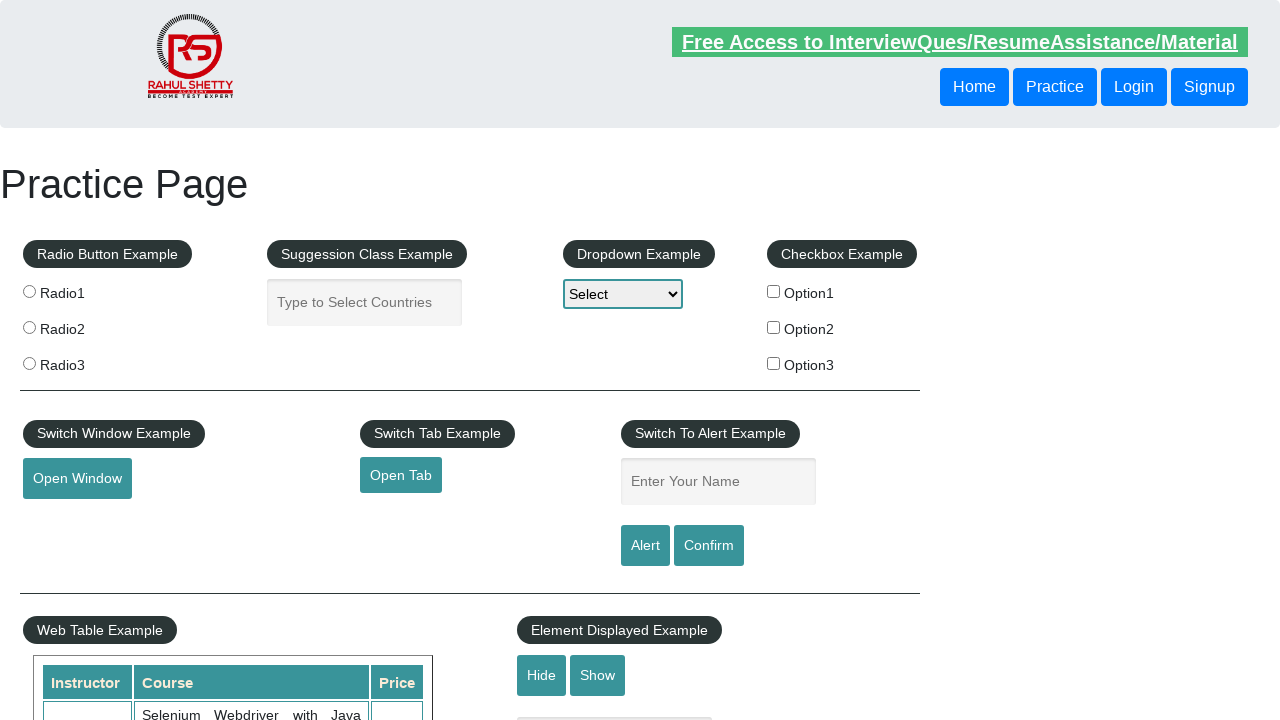

Set up dialog handler to accept alerts
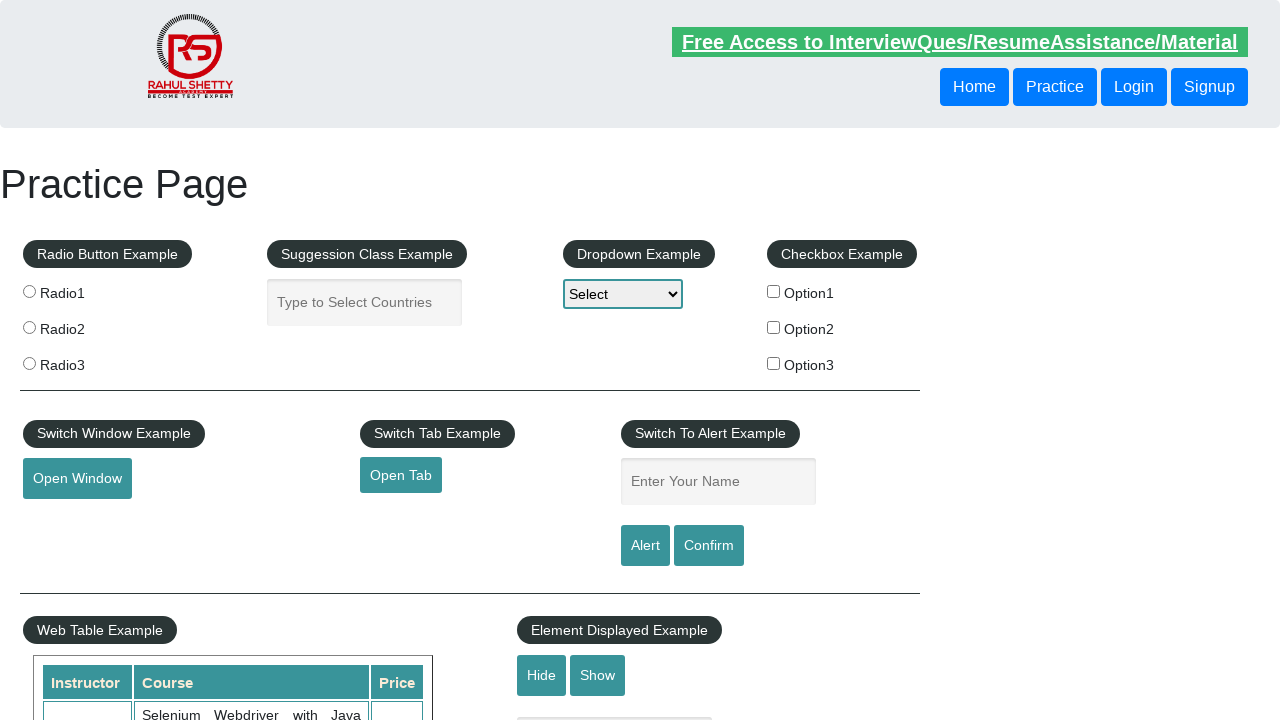

Triggered and accepted simple alert with message 'Hello Ganesh, share this practice page and share your knowledge'
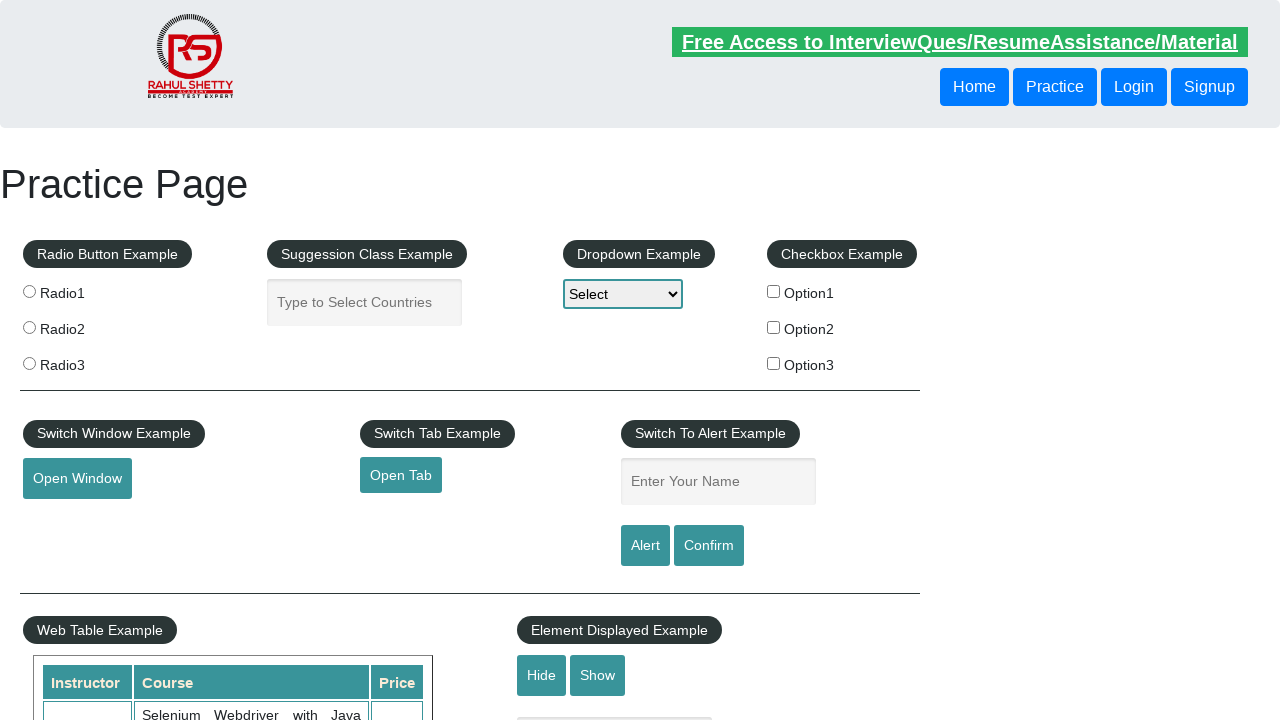

Clicked confirm button to trigger confirmation dialog at (709, 546) on #confirmbtn
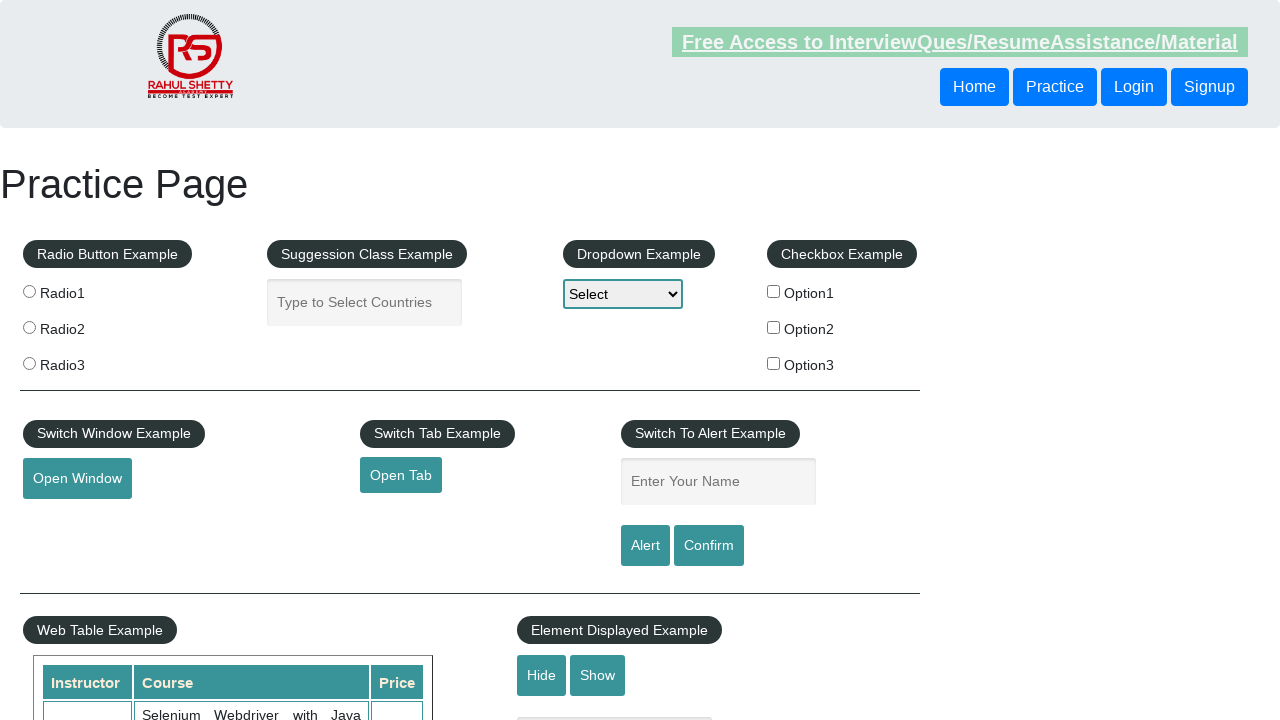

Set up dialog handler to dismiss confirmation dialogs
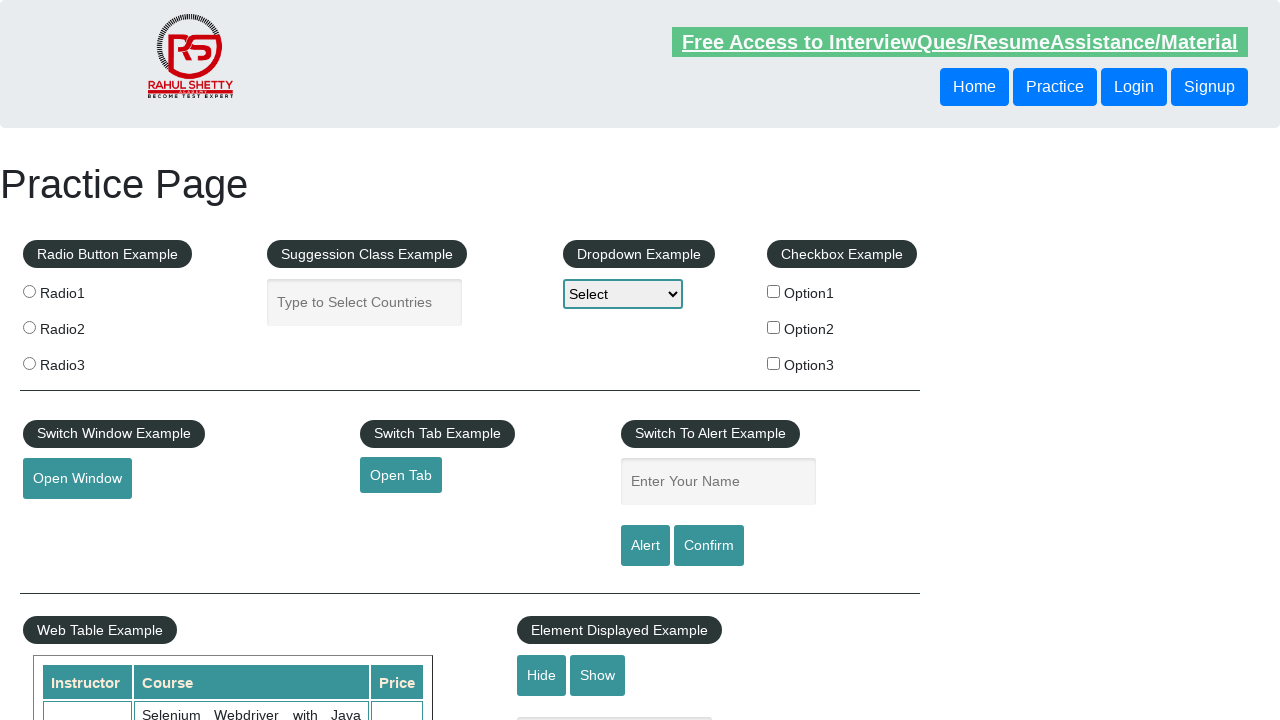

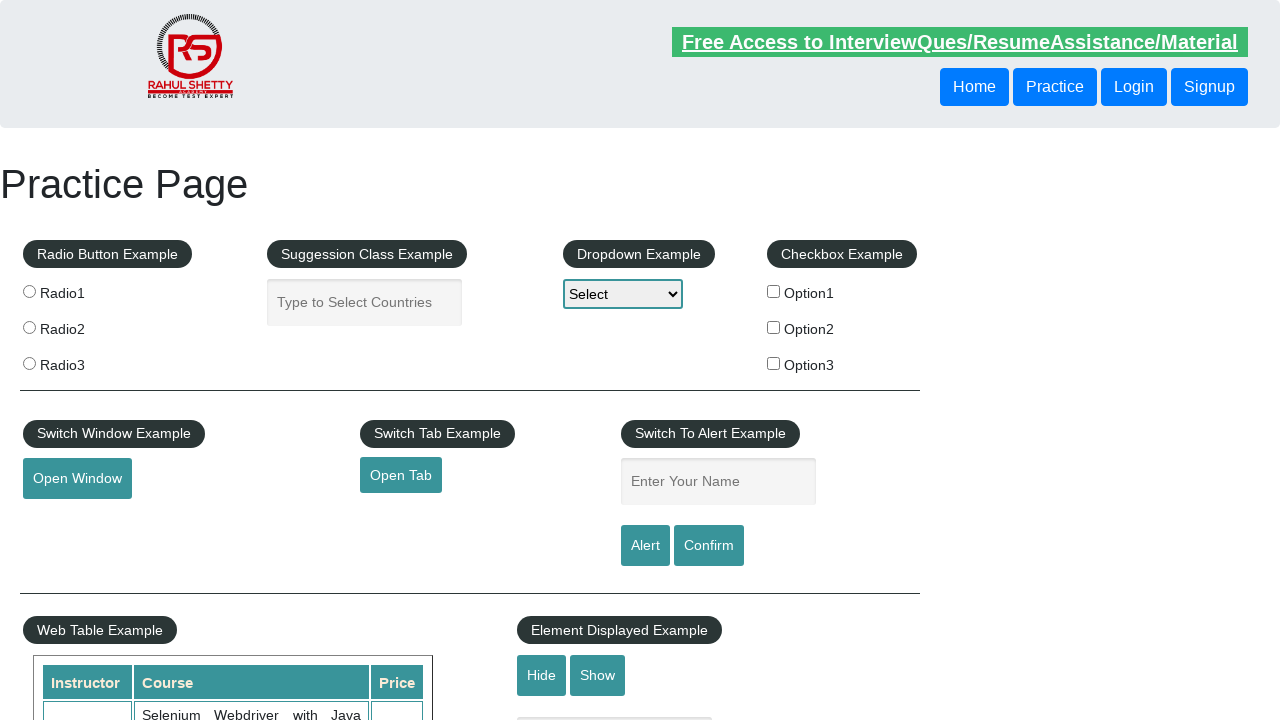